Tests multi-select and single-select dropdown functionality by selecting various options from dropdown menus

Starting URL: https://demoqa.com/select-menu

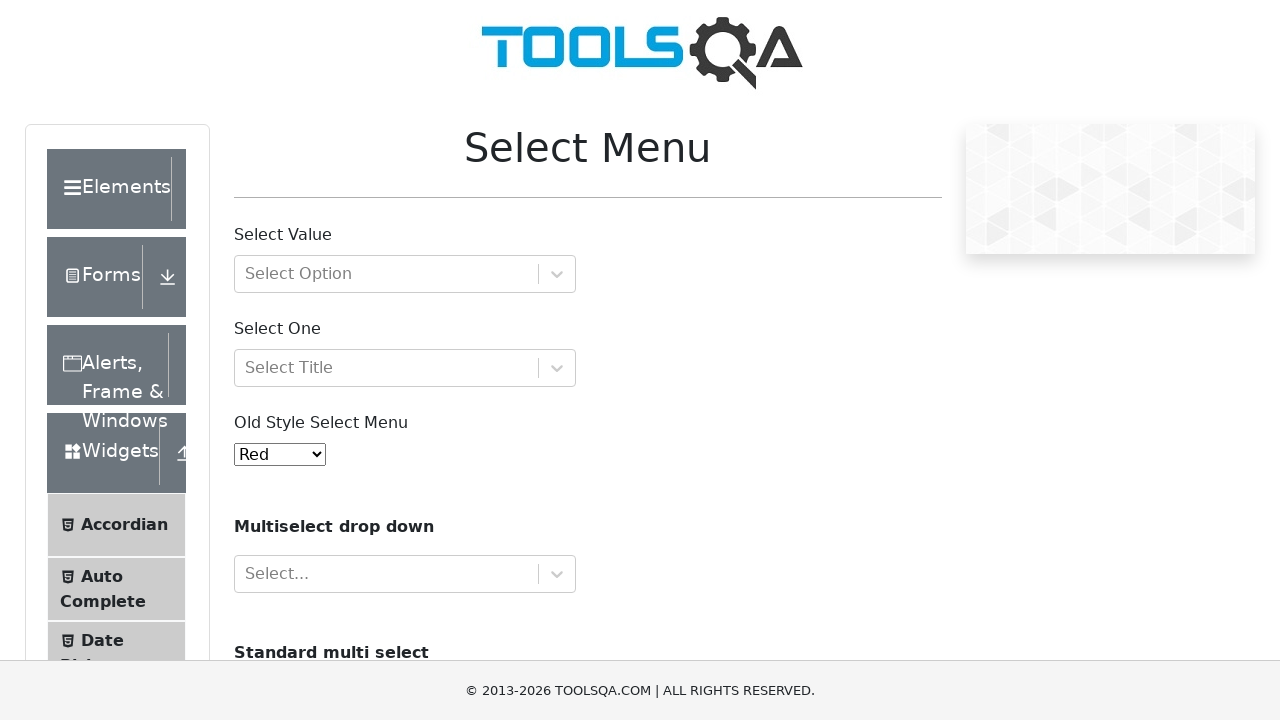

Located multi-select dropdown for cars
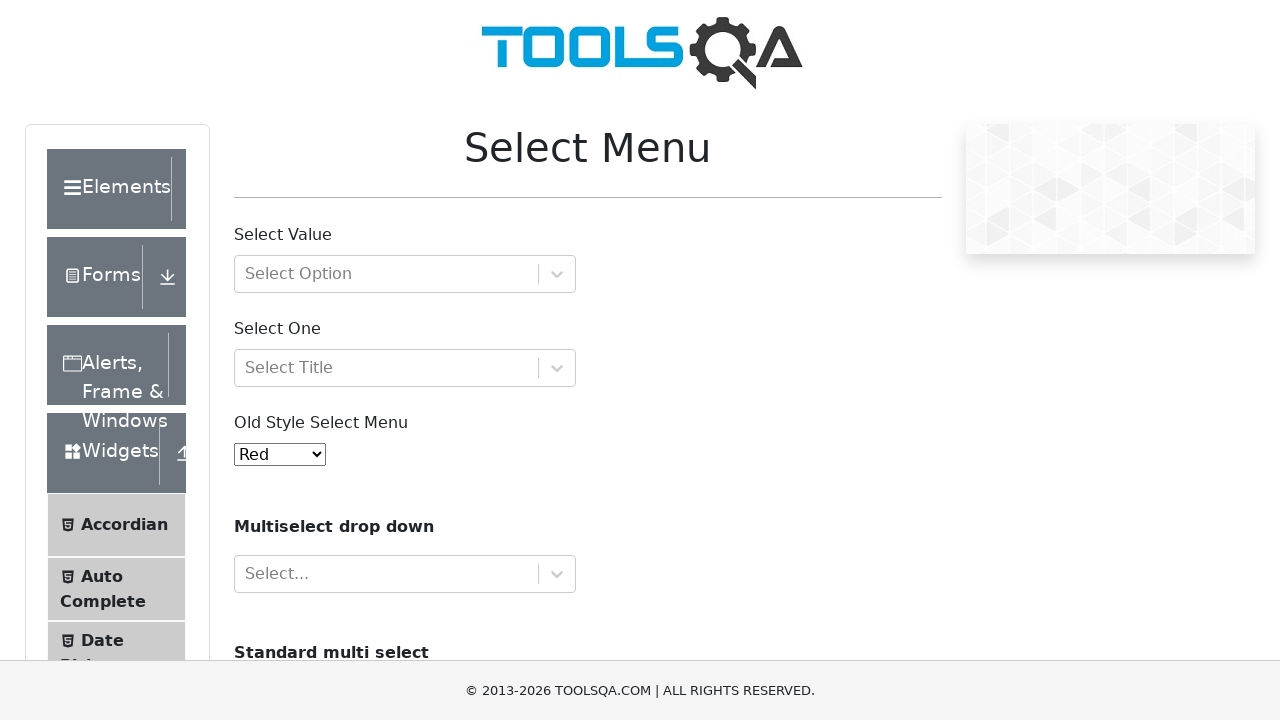

Selected 'Volvo' from cars dropdown on select[name='cars']
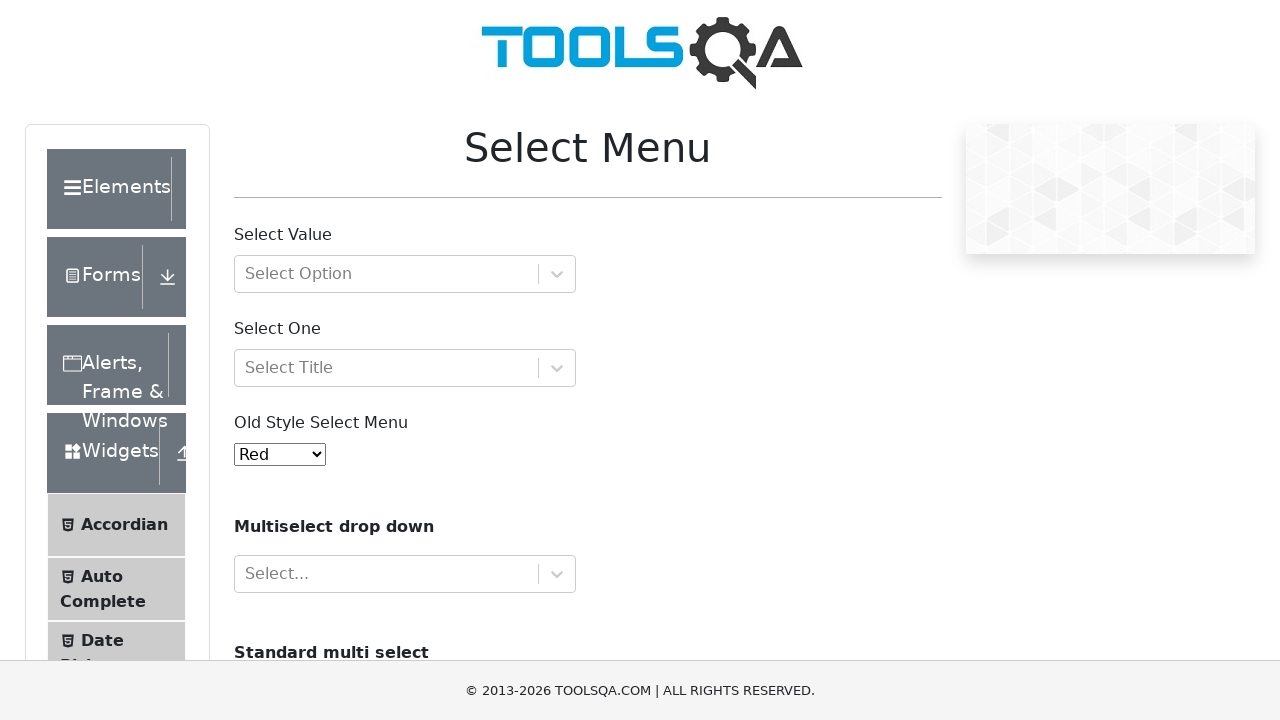

Selected multiple options from cars dropdown: Volvo, Saab, Opel on select[name='cars']
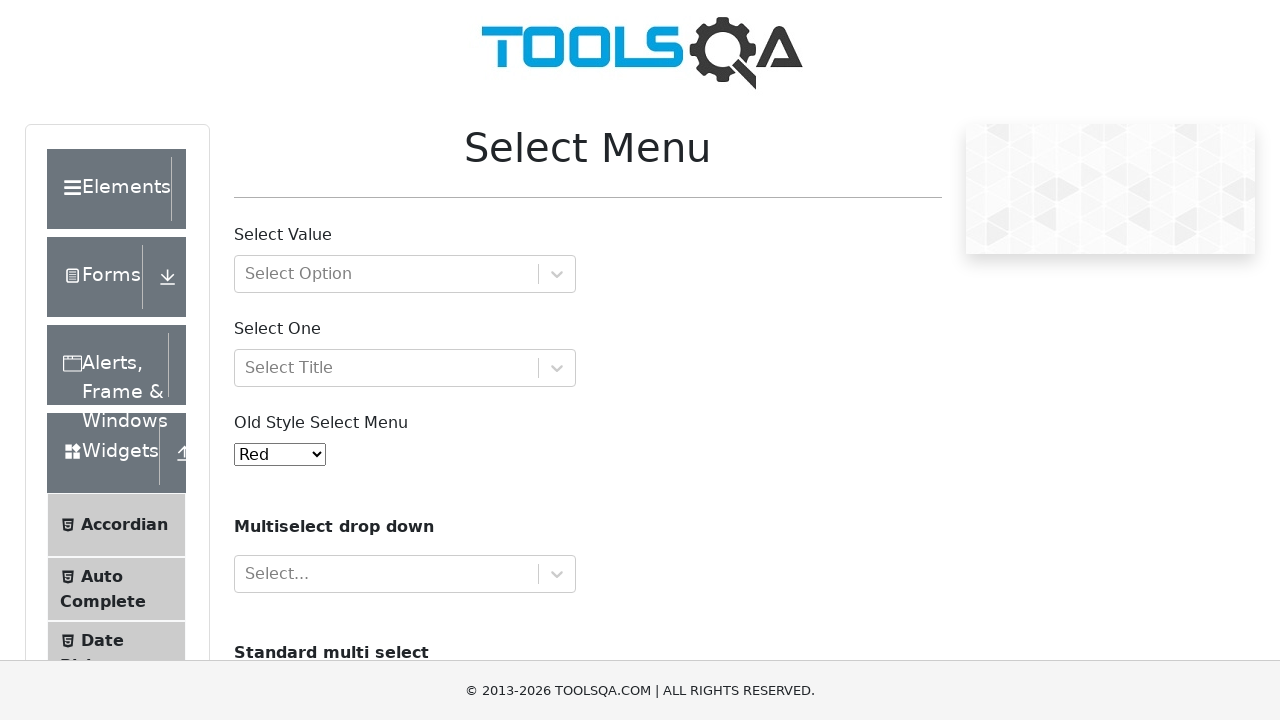

Located single-select dropdown for colors
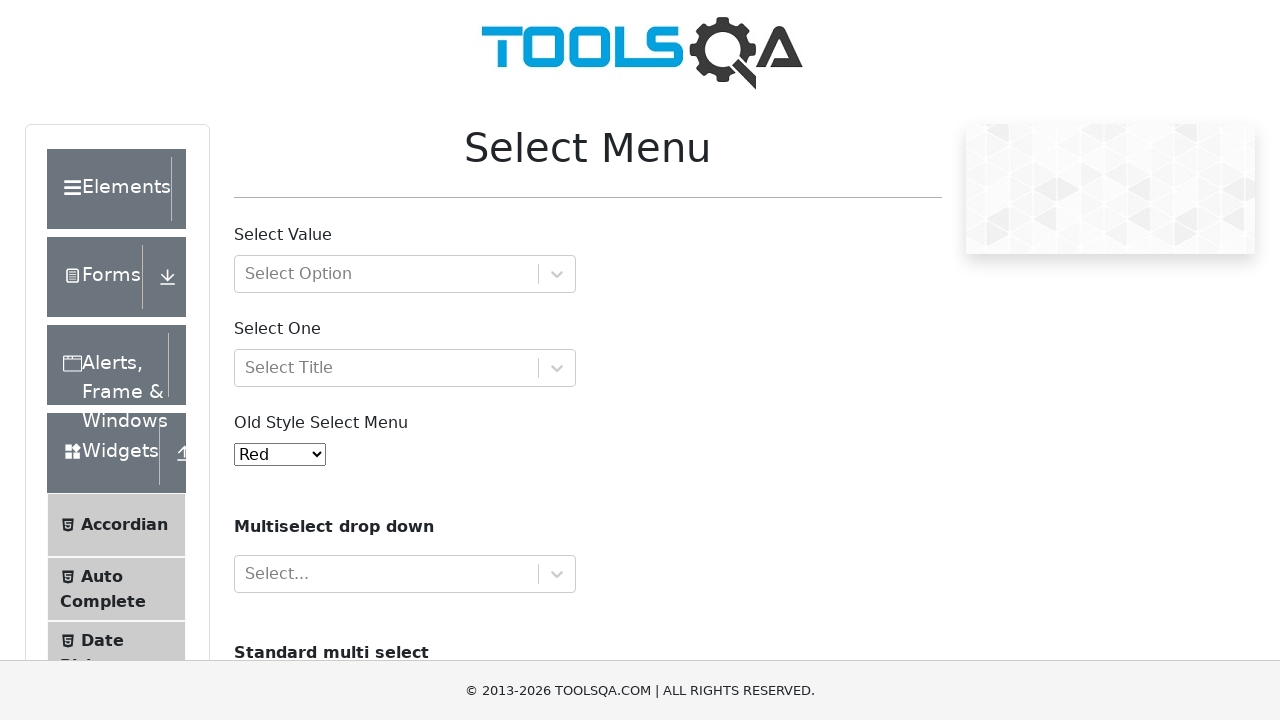

Selected 'Yellow' from color dropdown on select#oldSelectMenu
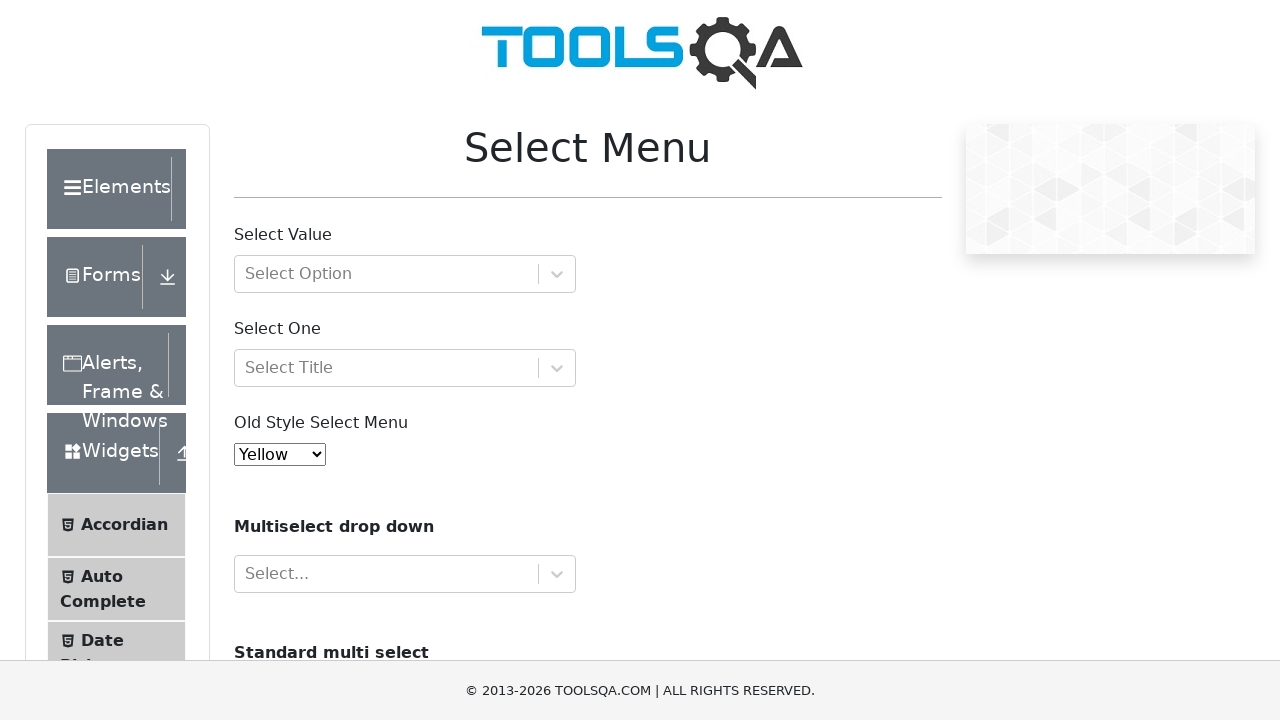

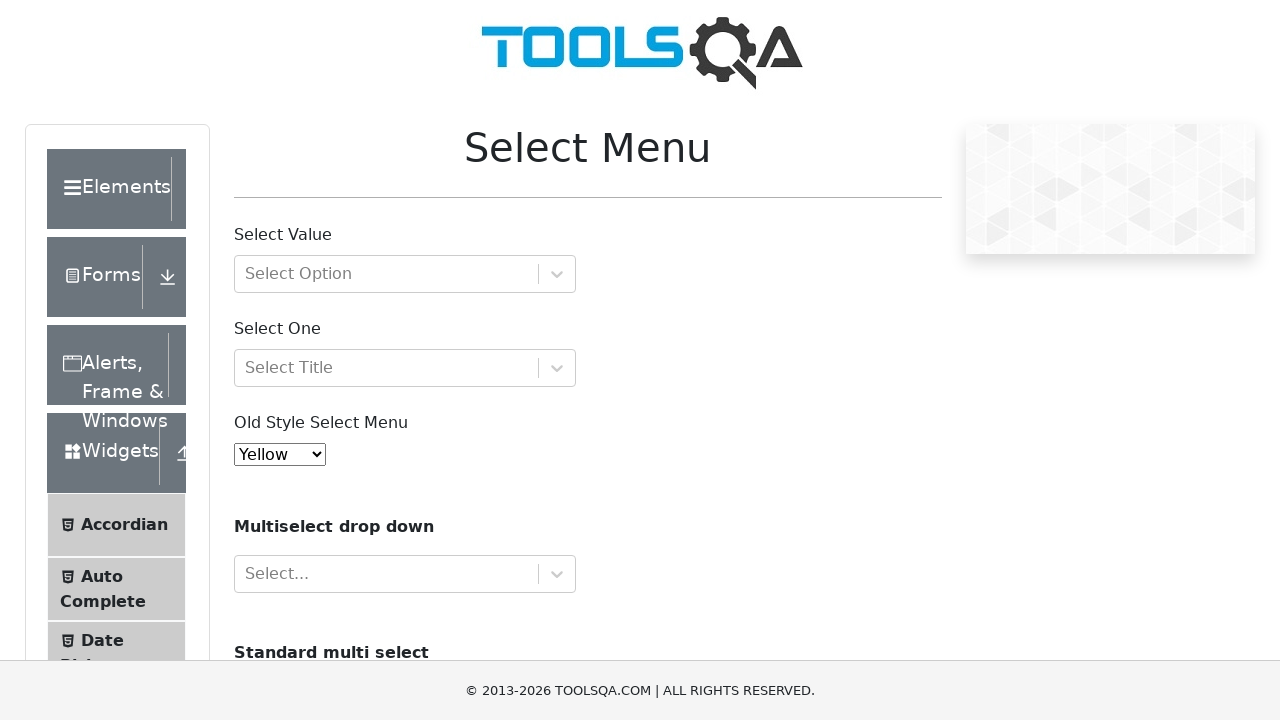